Navigates to a GitHub profile page and performs a search by typing a username in the search box and submitting the query.

Starting URL: https://github.com/ramanshsharma2806

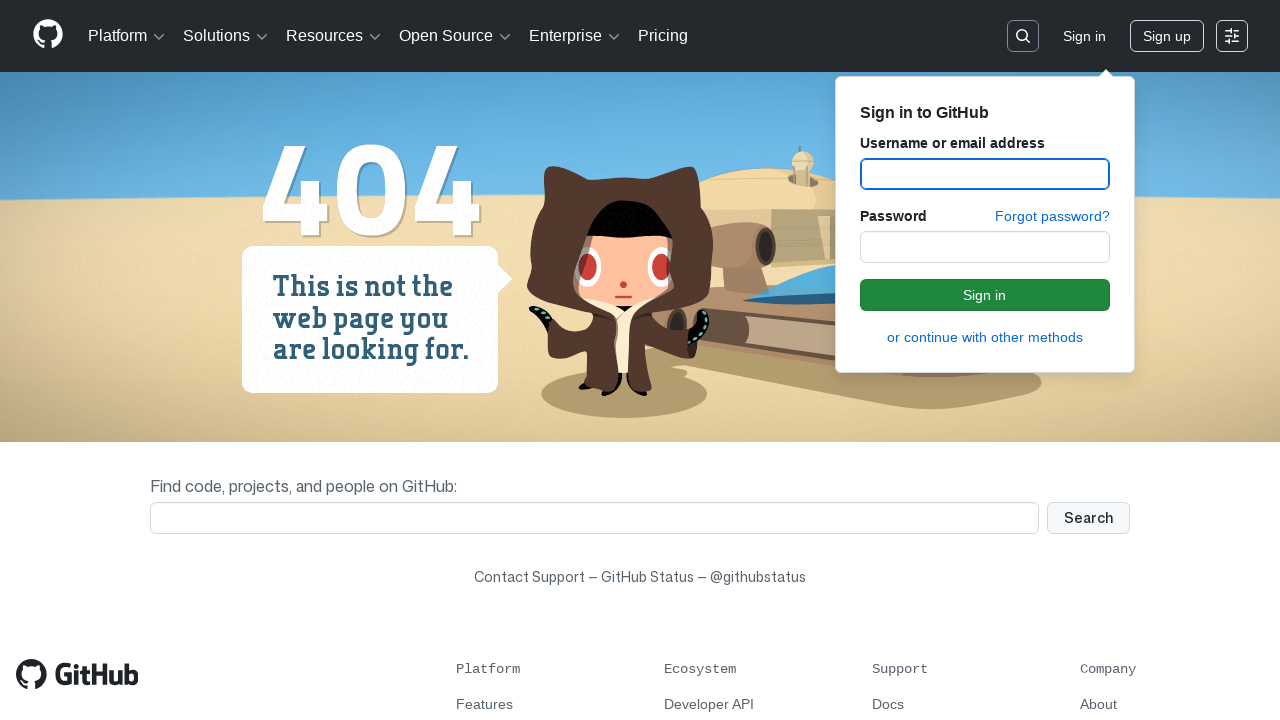

Filled search box with username 'ramanshsharma2806' on input[name='q']
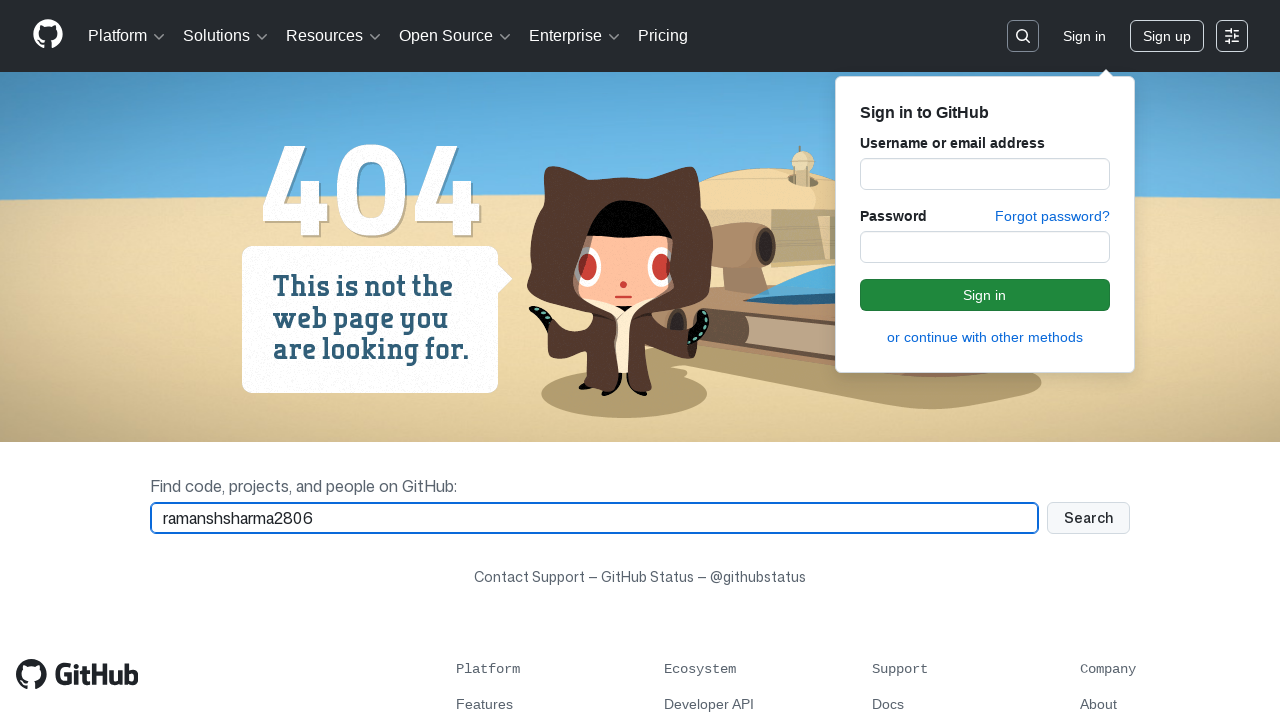

Pressed Enter to submit search query on input[name='q']
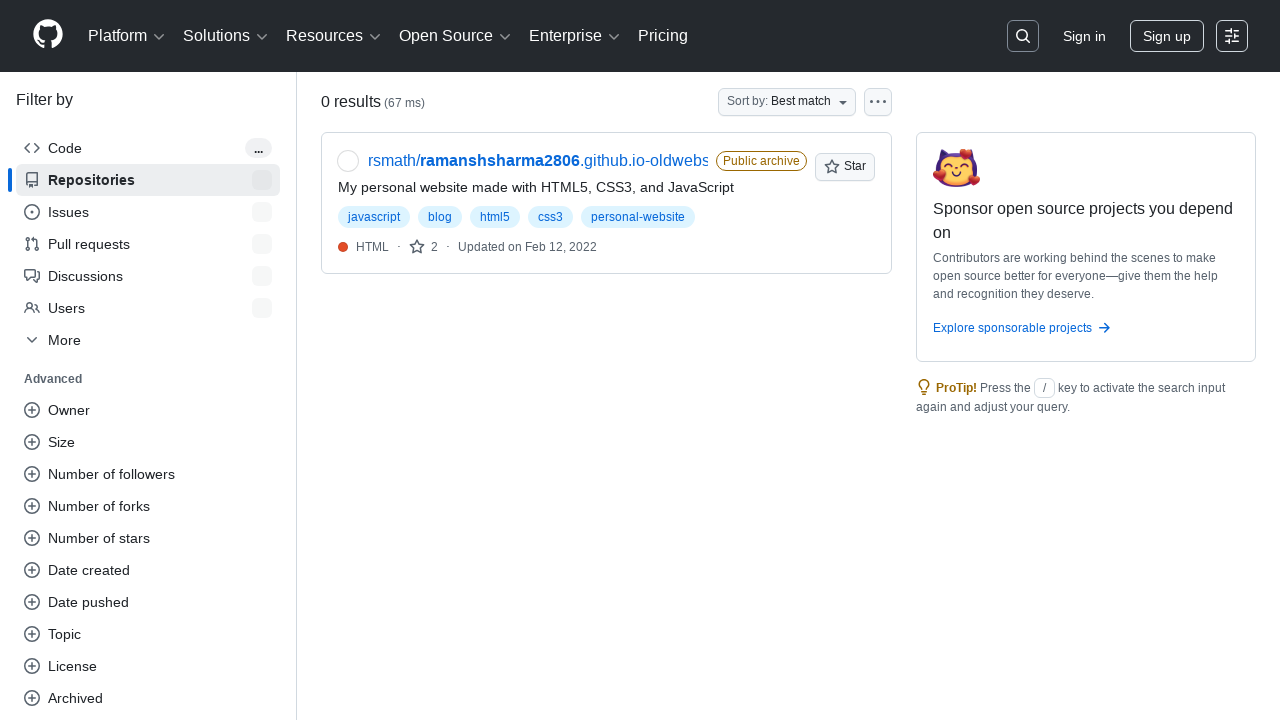

Search results page loaded with network idle
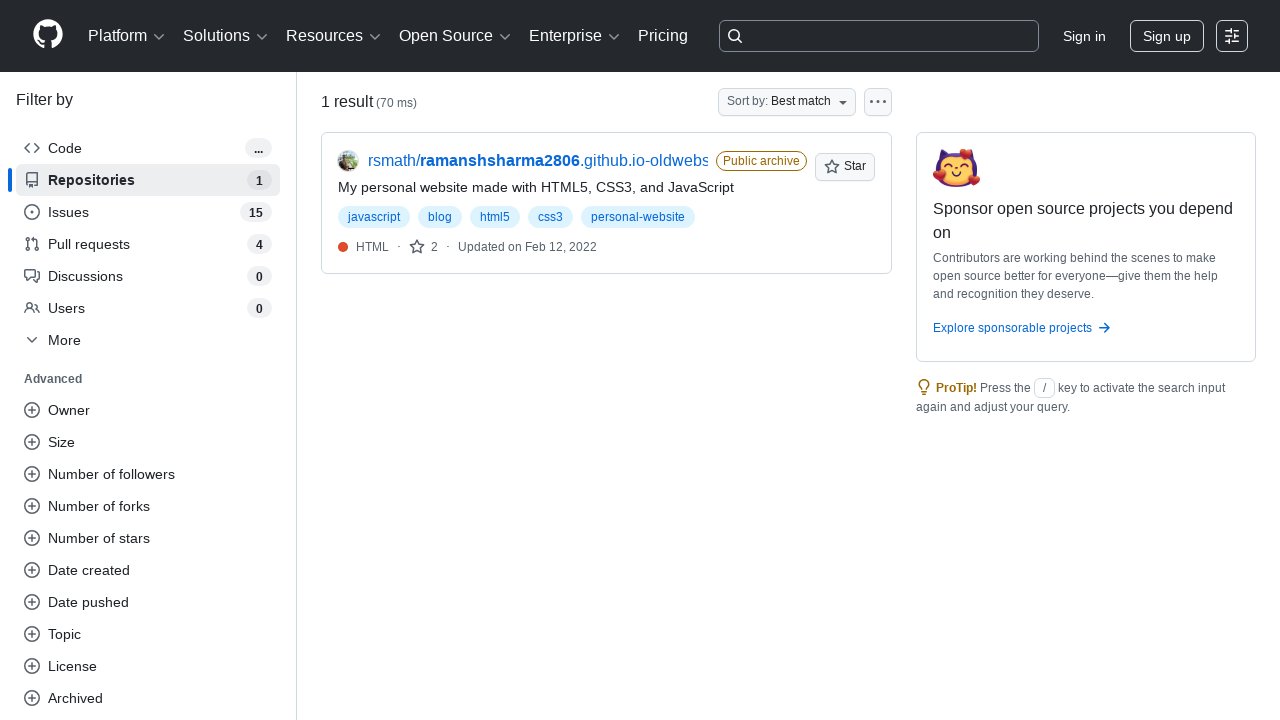

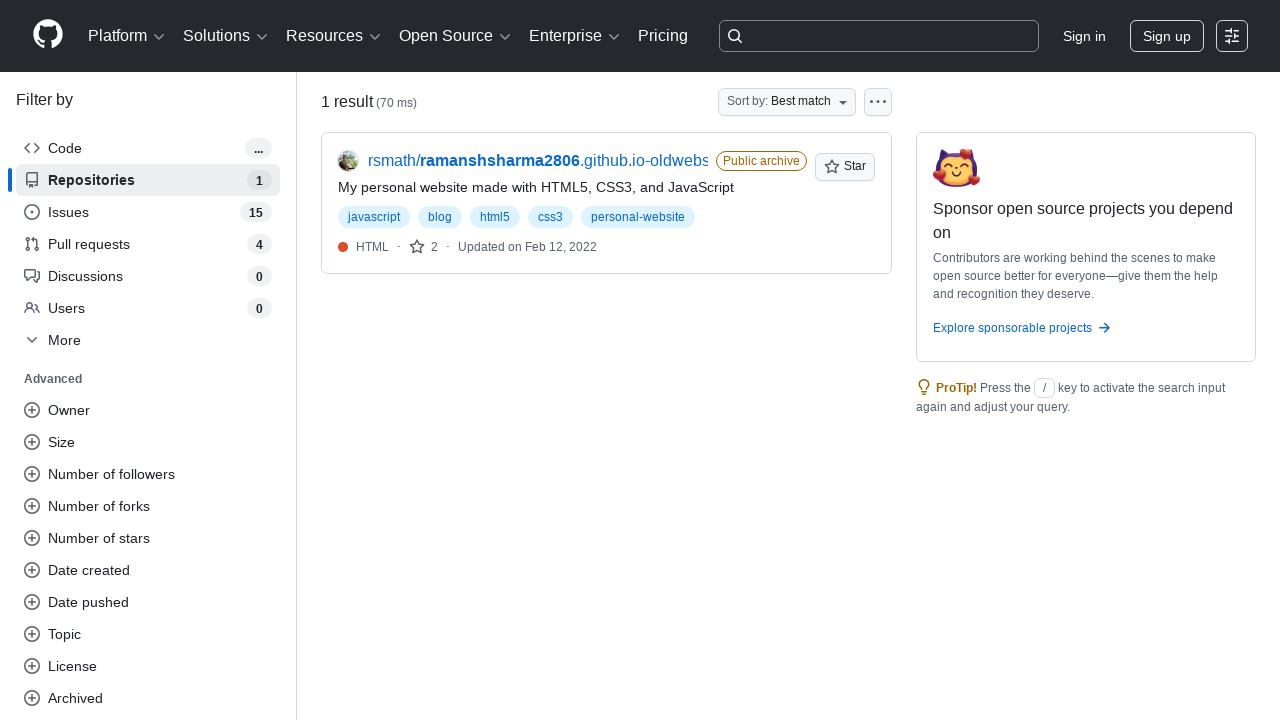